Tests confirm dialog handling by entering a name, triggering a confirm dialog, and accepting it

Starting URL: https://www.letskodeit.com/practice

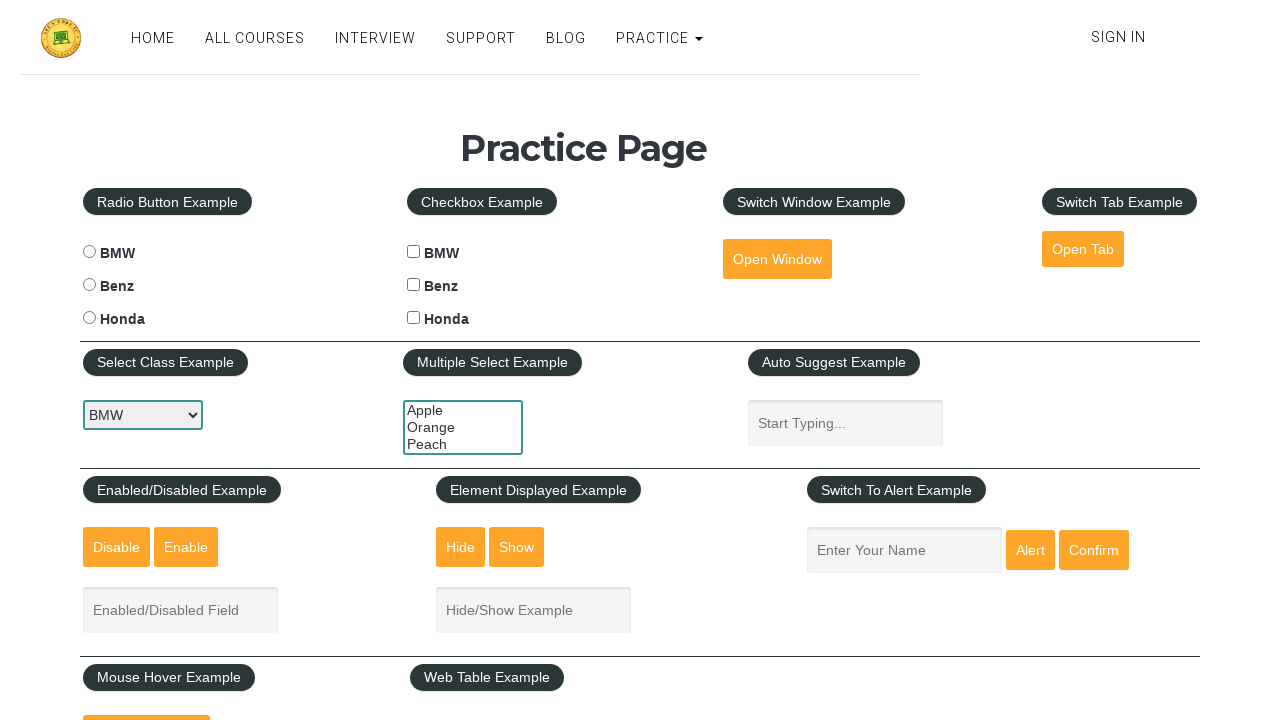

Filled name field with 'Ives' on #name
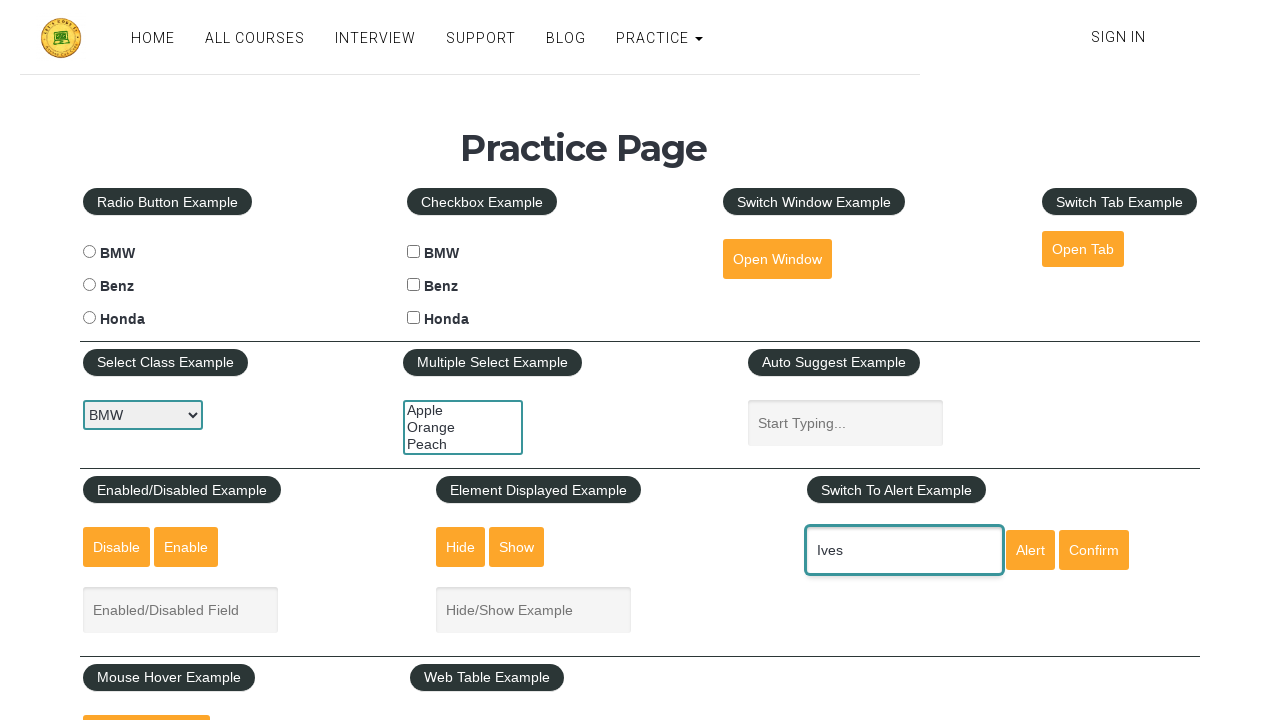

Clicked confirm button to trigger confirm dialog at (1094, 550) on #confirmbtn
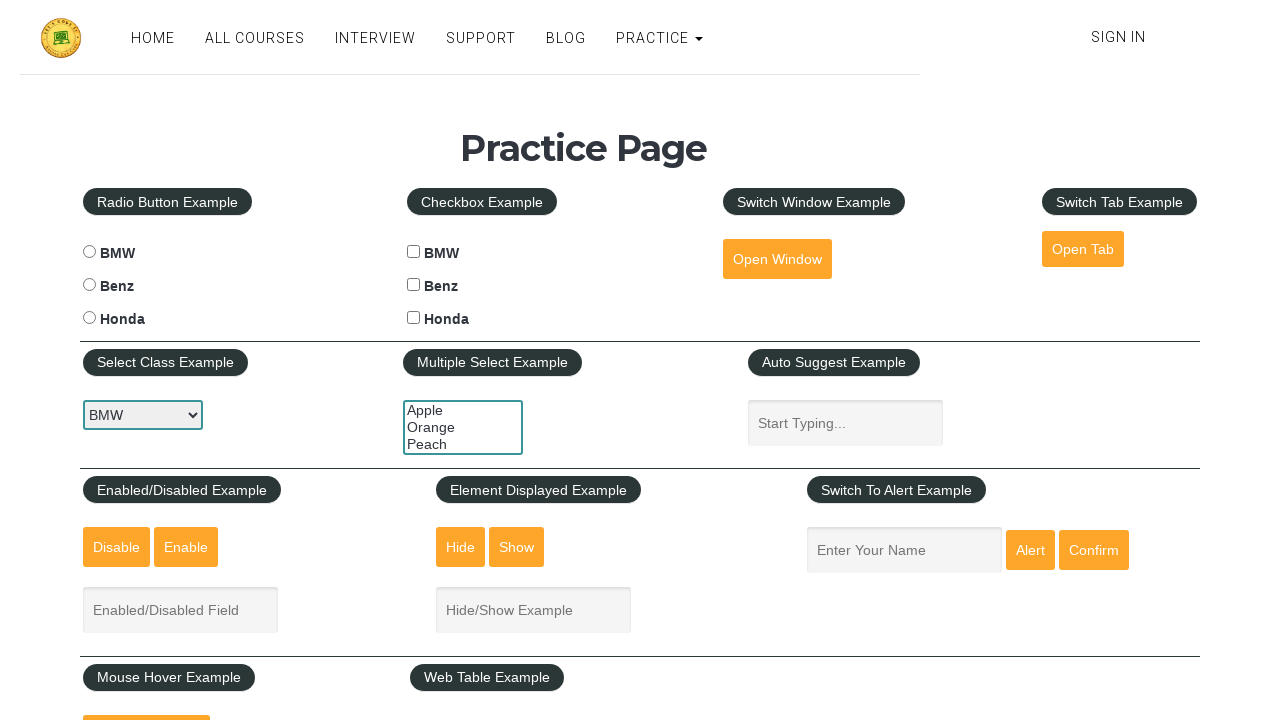

Set up dialog handler to accept confirm dialog
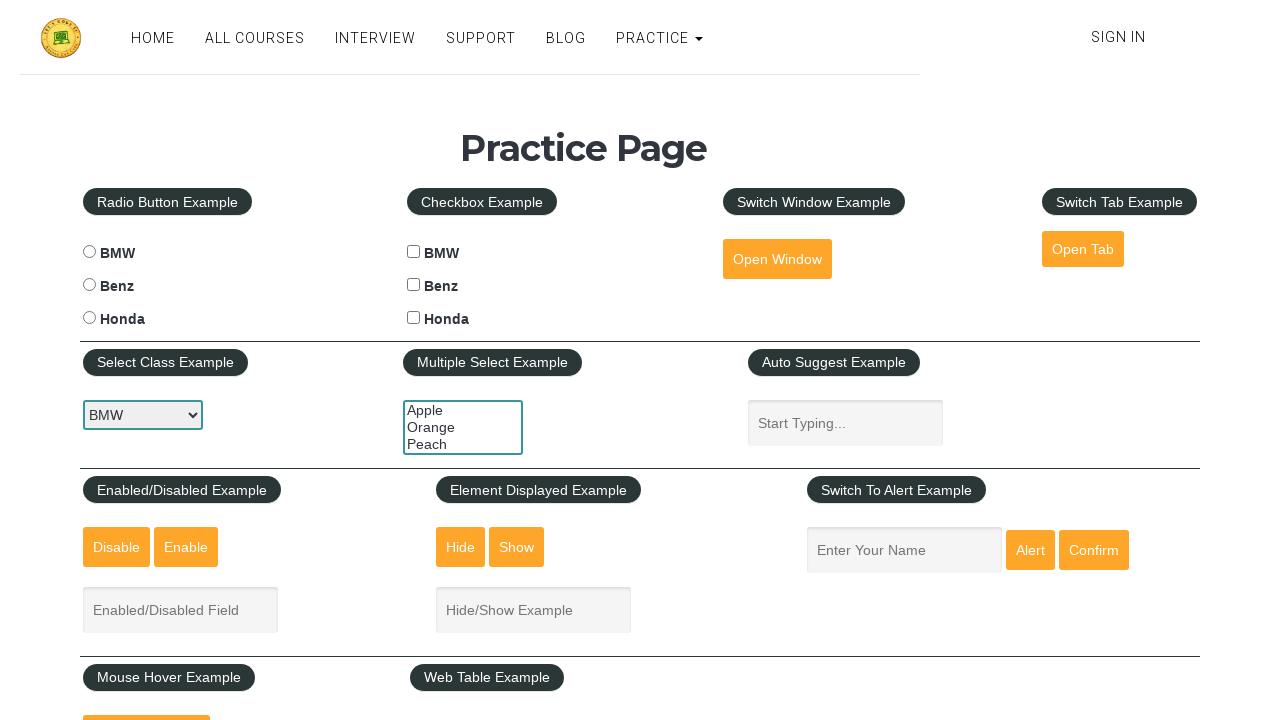

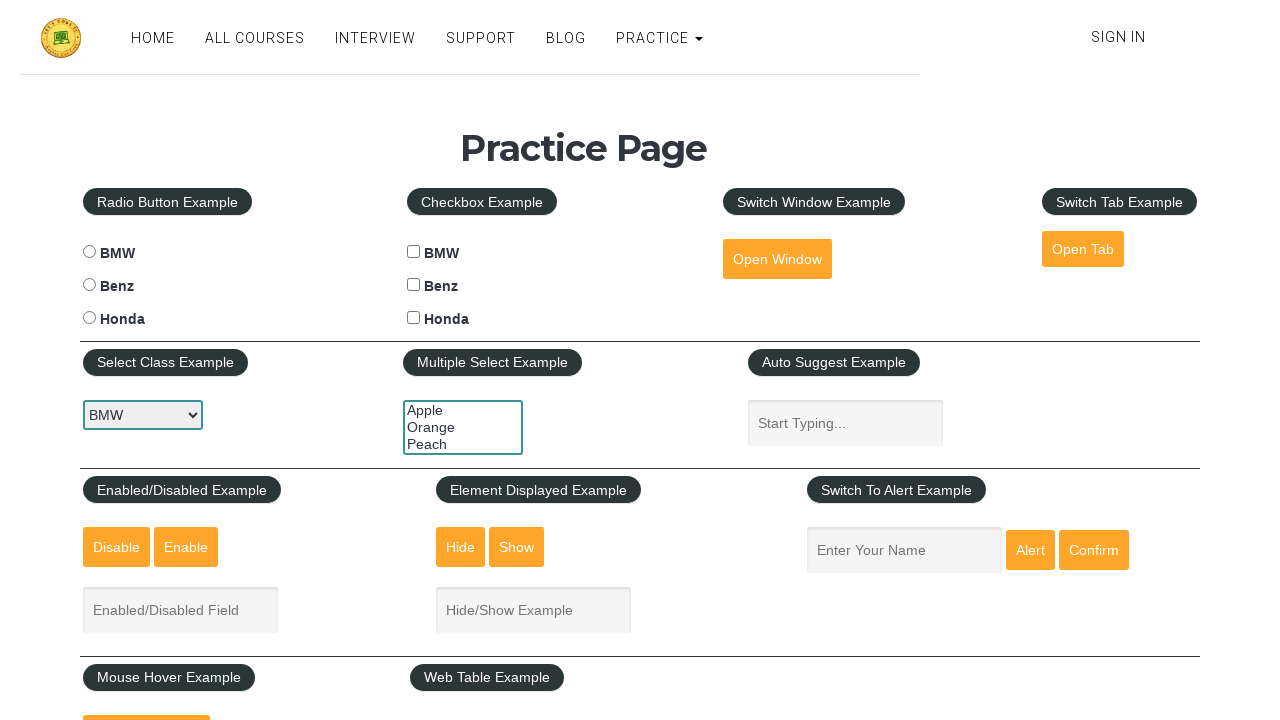